Tests a practice form by filling in the first name and last name text fields

Starting URL: https://www.techlistic.com/p/selenium-practice-form.html

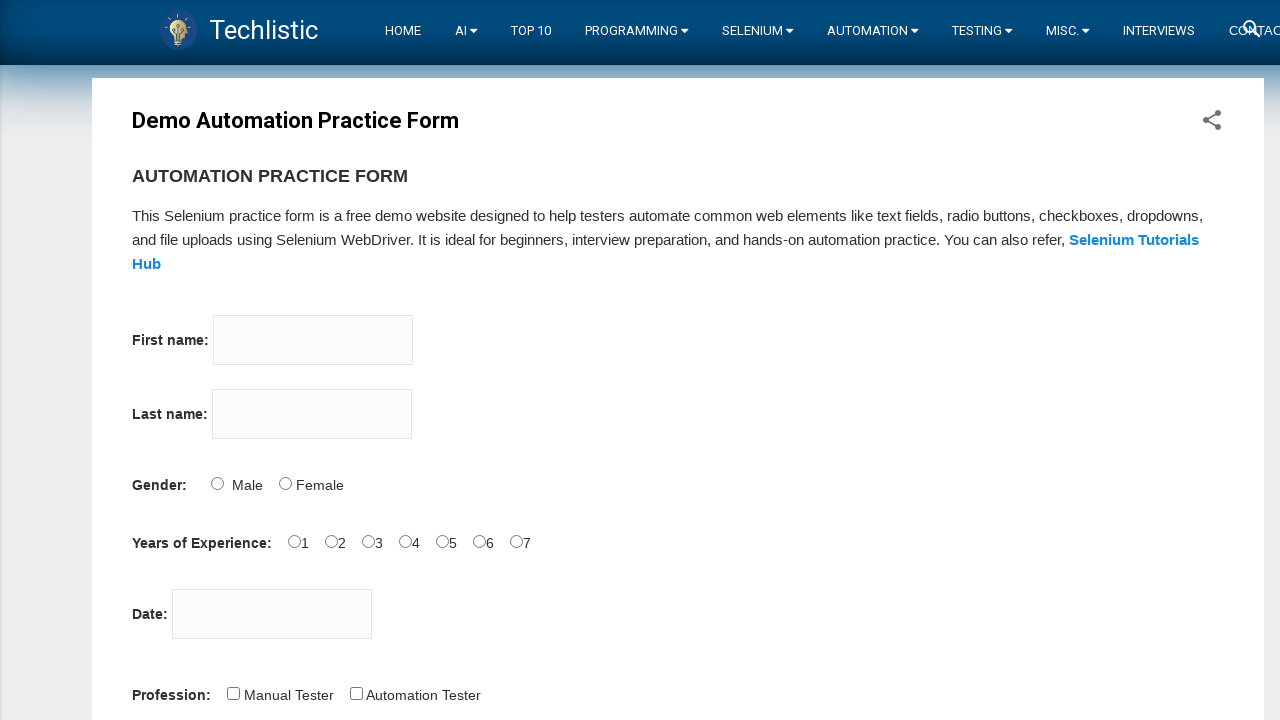

Cleared first name text field on (//input[@type='text'])[1]
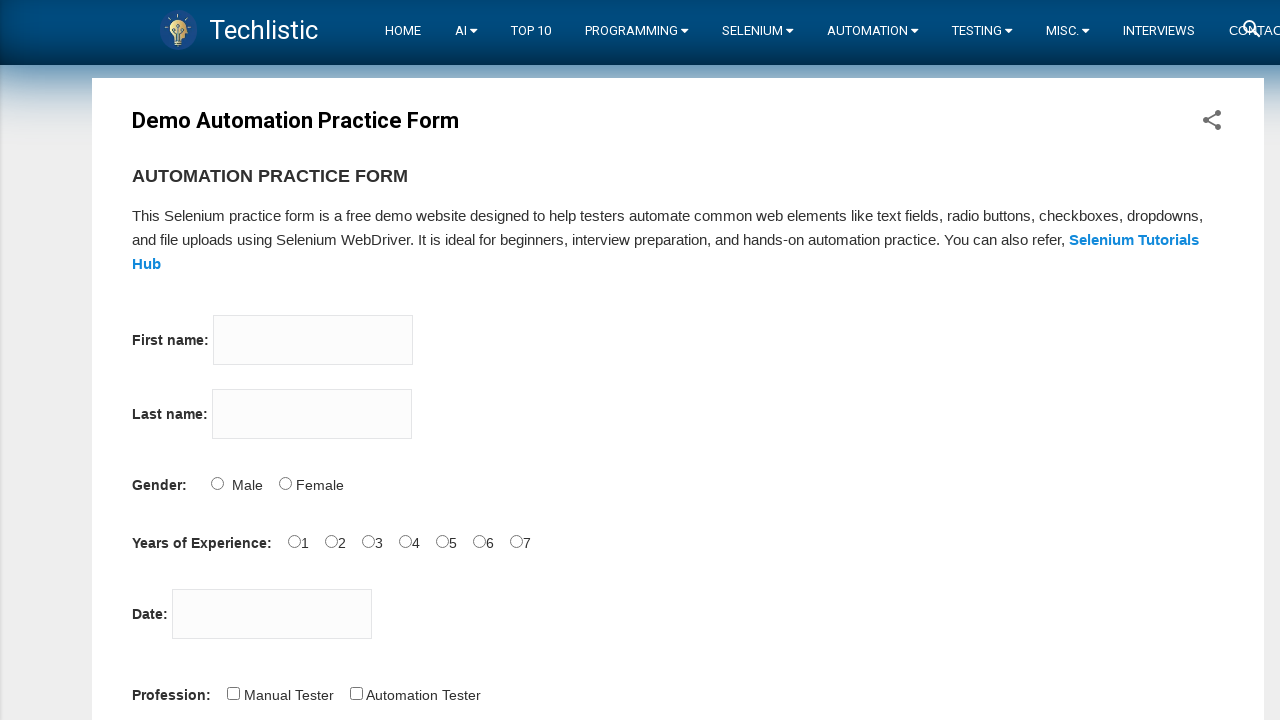

Filled first name field with 'vimal' on (//input[@type='text'])[1]
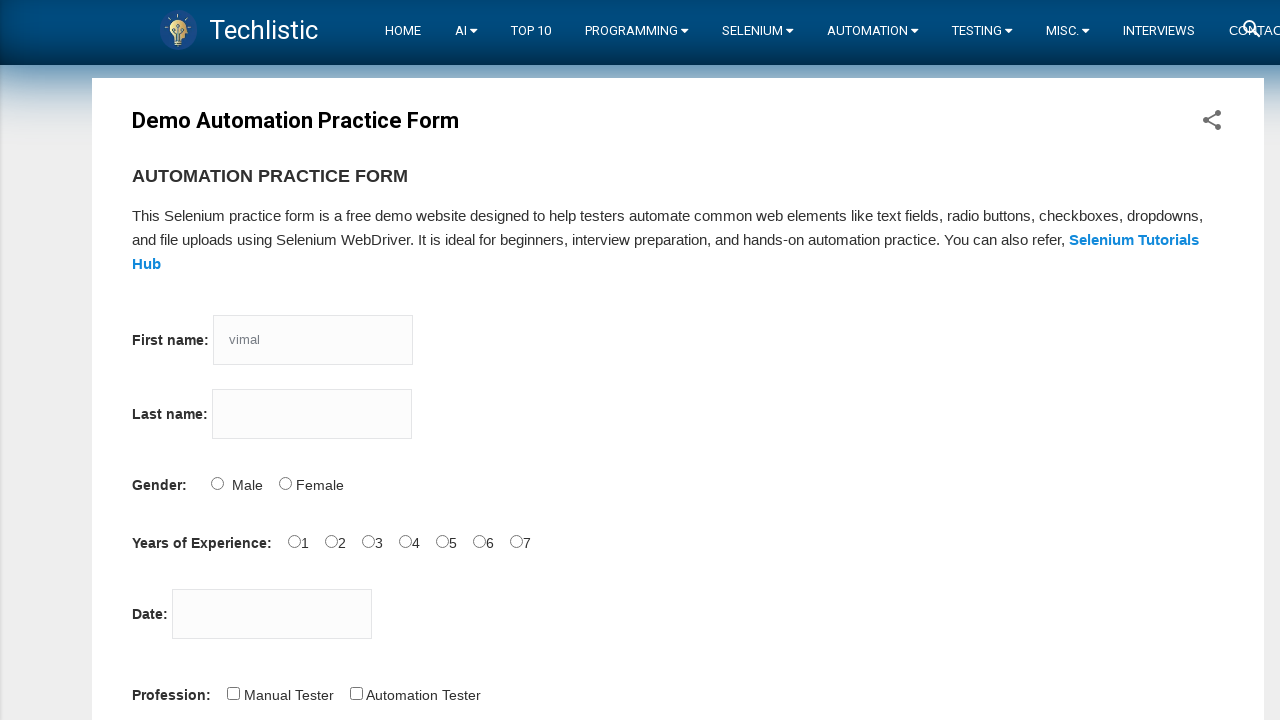

Cleared last name text field on (//input[@type='text'])[2]
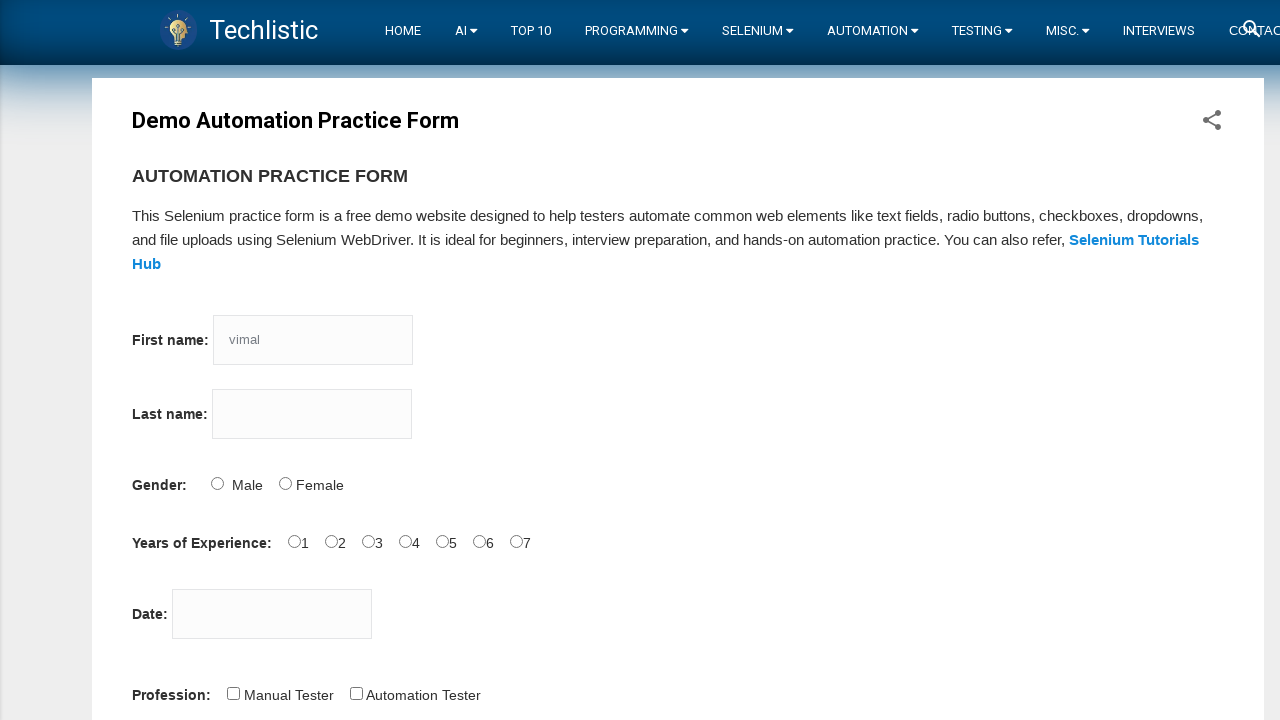

Filled last name field with 'raj' on (//input[@type='text'])[2]
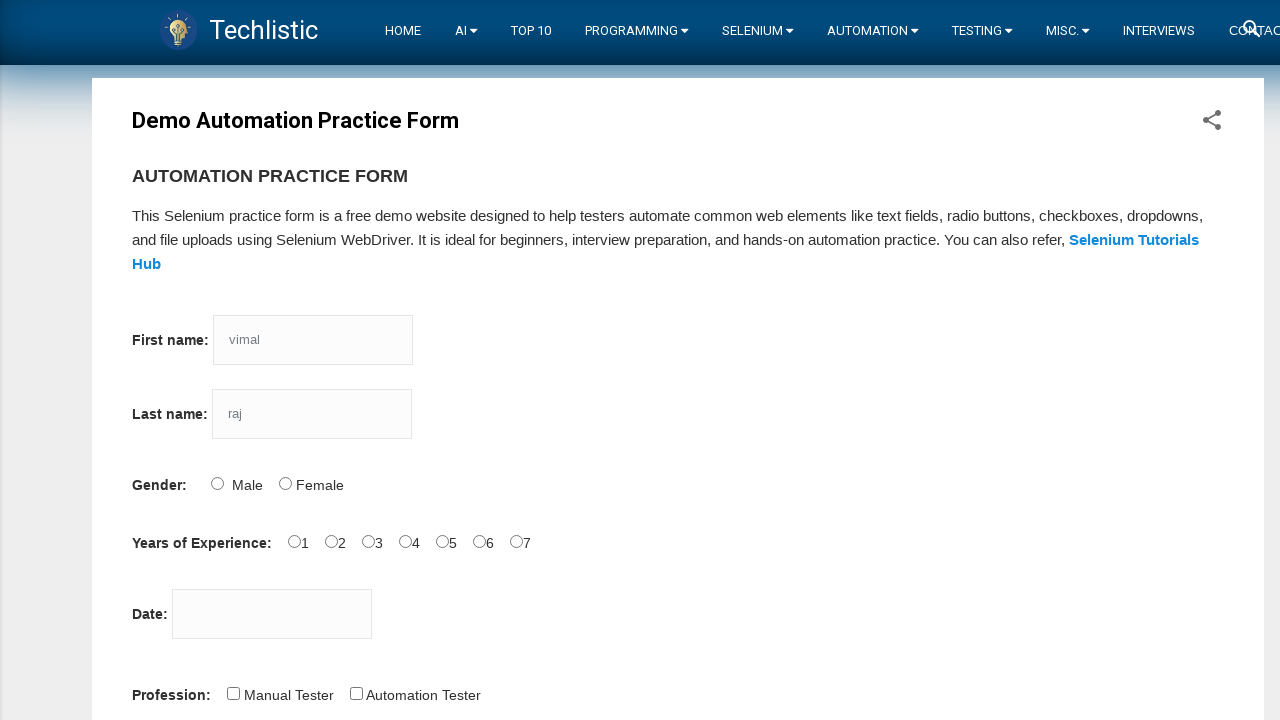

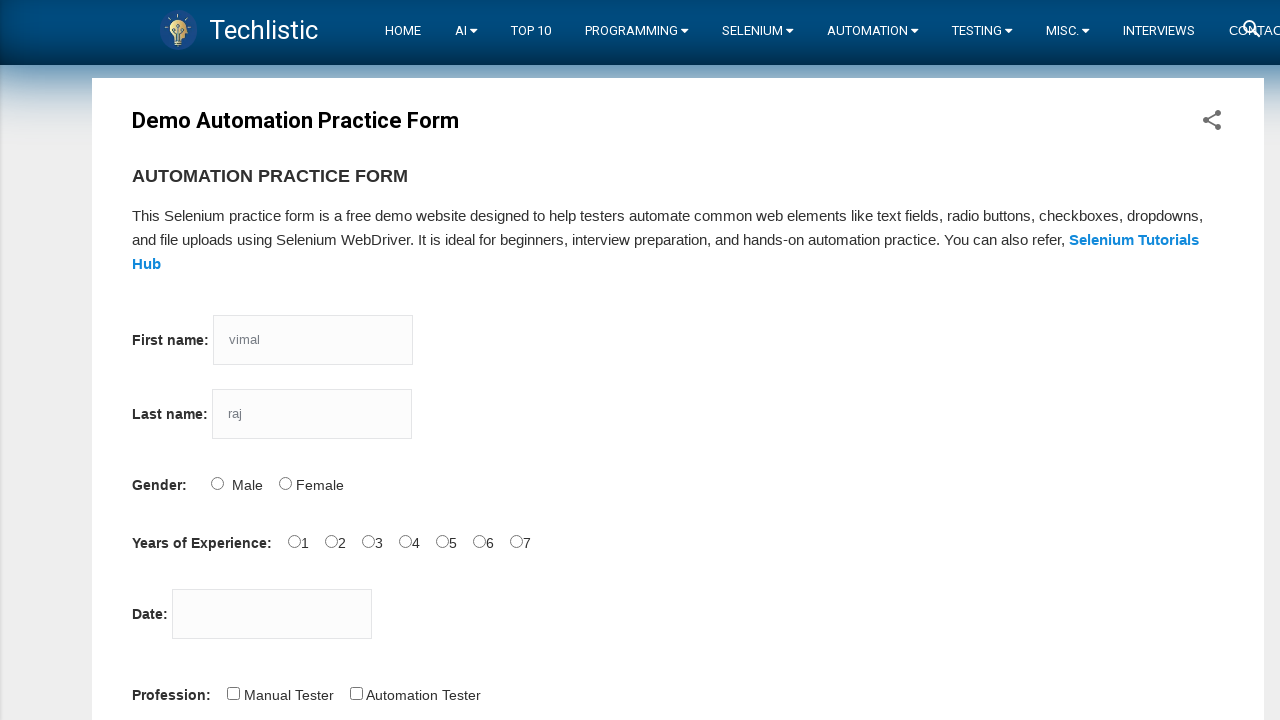